Tests the DemoQA Text Box form by filling in name, email (with validation), current address, and permanent address fields, then submitting the form.

Starting URL: https://demoqa.com

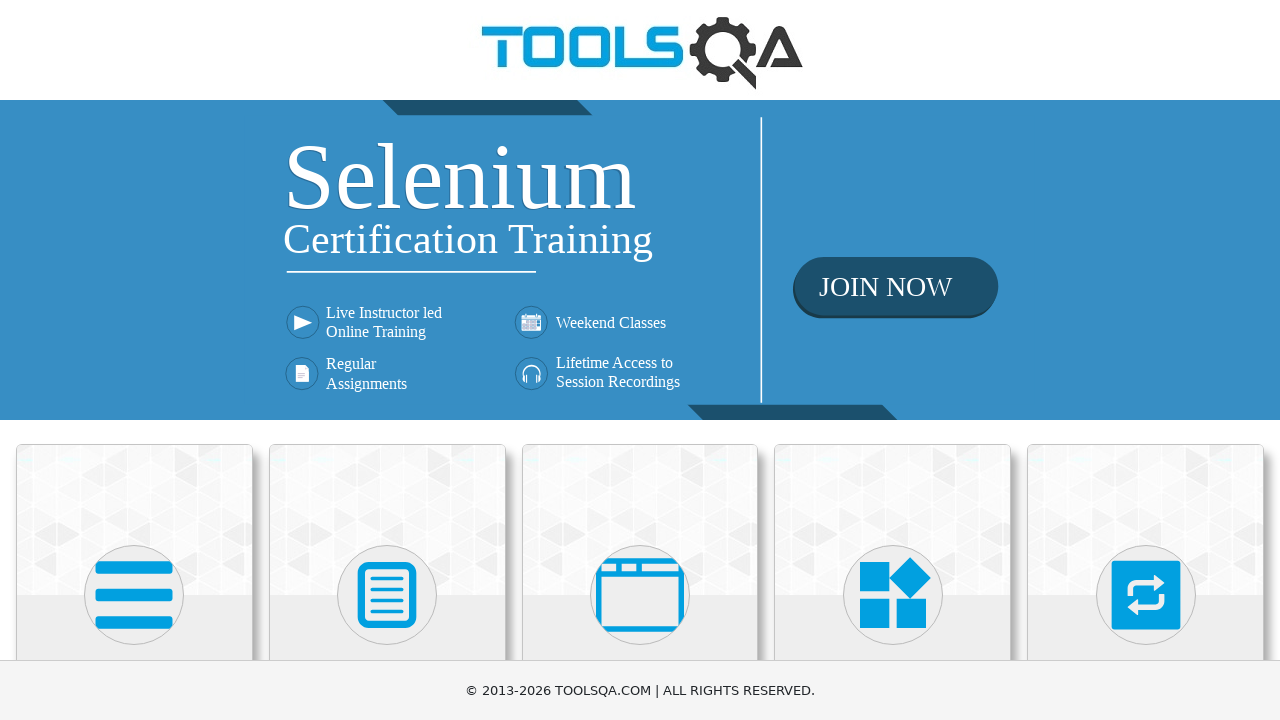

Clicked on Elements menu avatar at (134, 595) on (//div[@class='avatar mx-auto white'])[1]
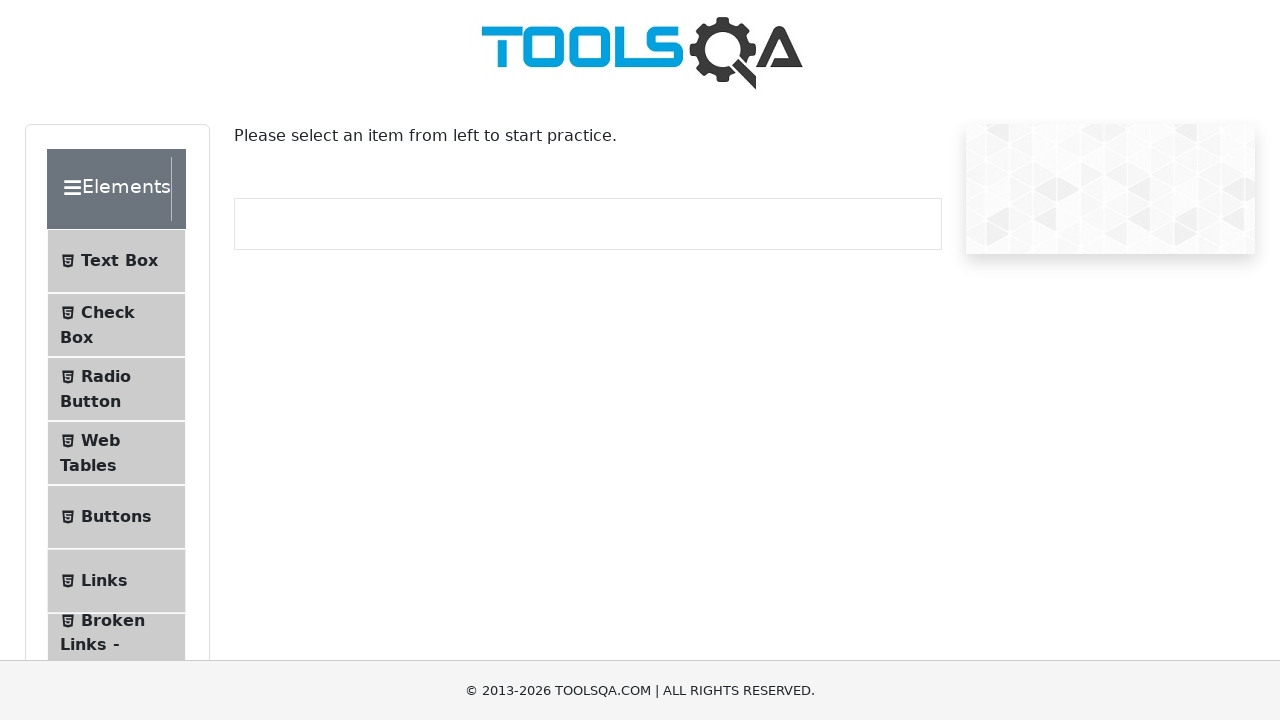

Clicked on Text Box submenu at (116, 261) on #item-0
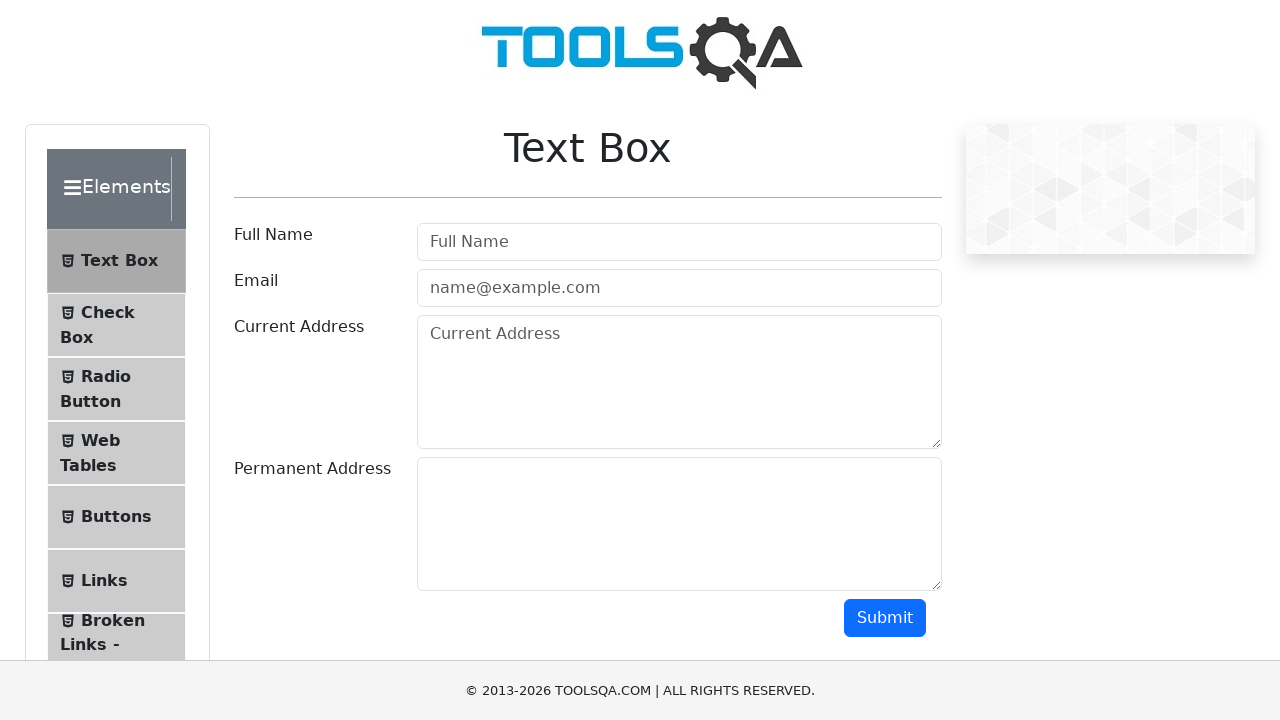

Scrolled down 350px
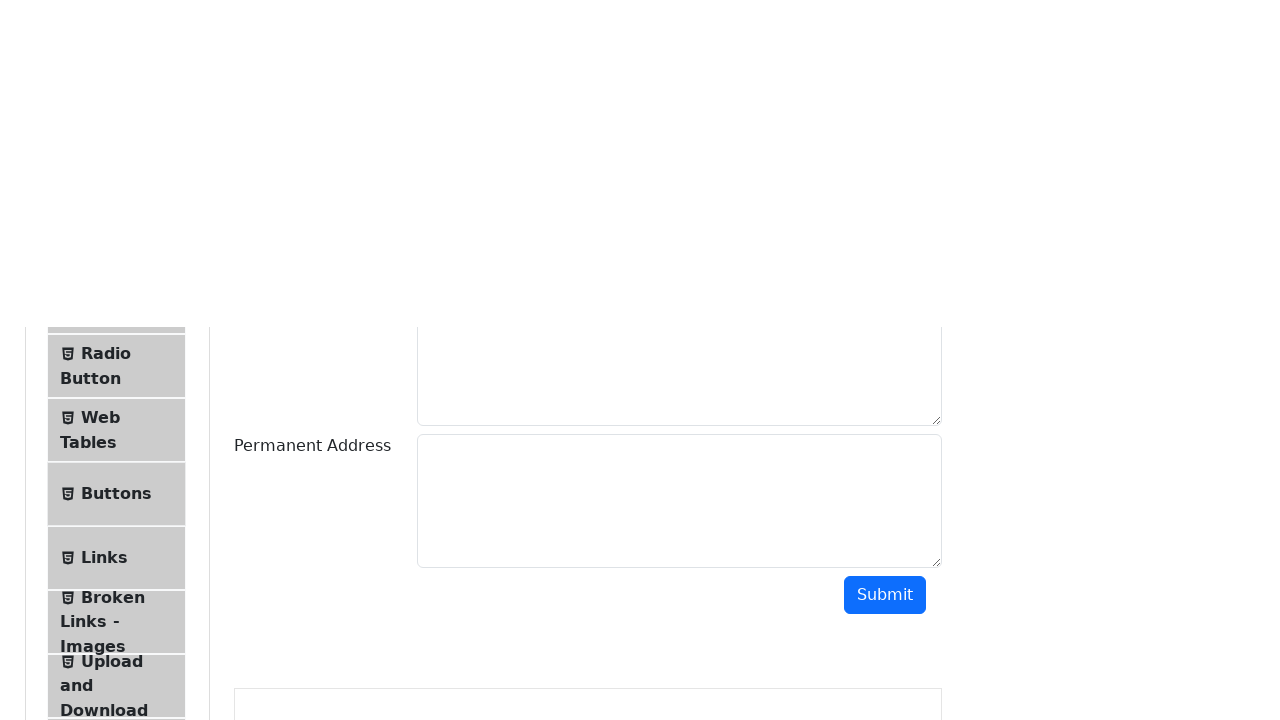

Filled full name field with 'FullNameTest' on #userName
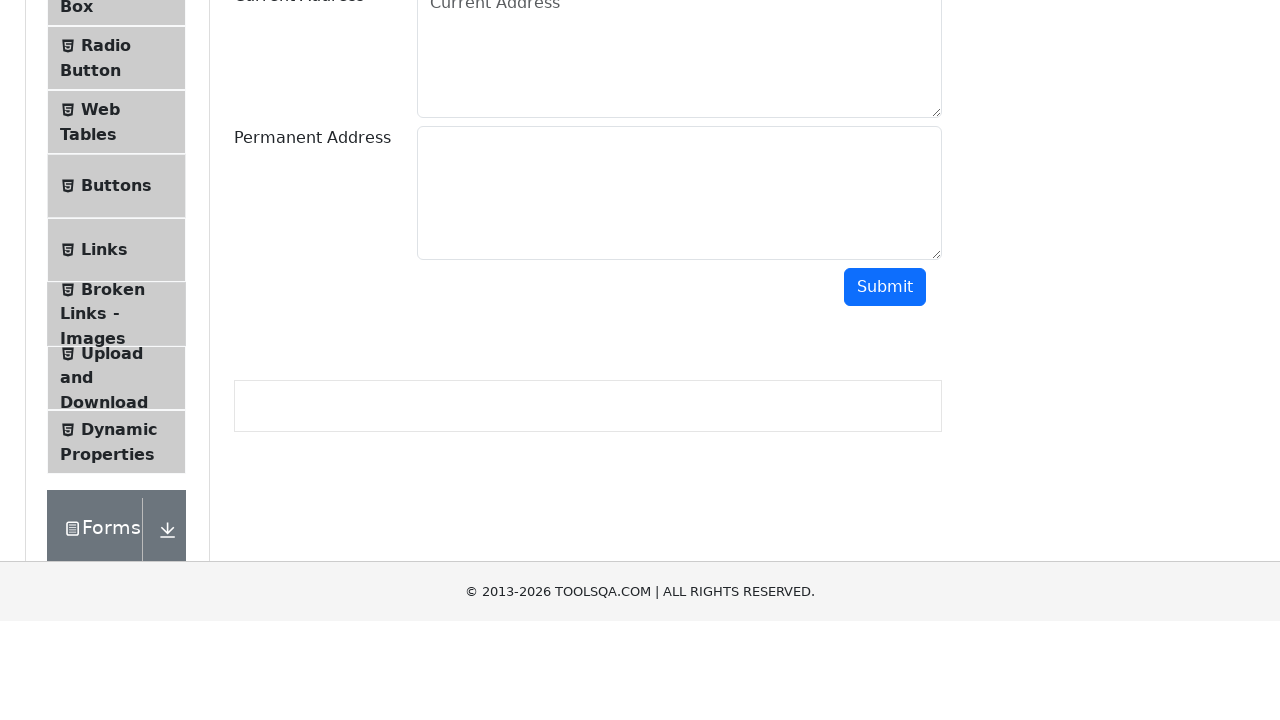

Filled email field with invalid email 'EmailTest' on #userEmail
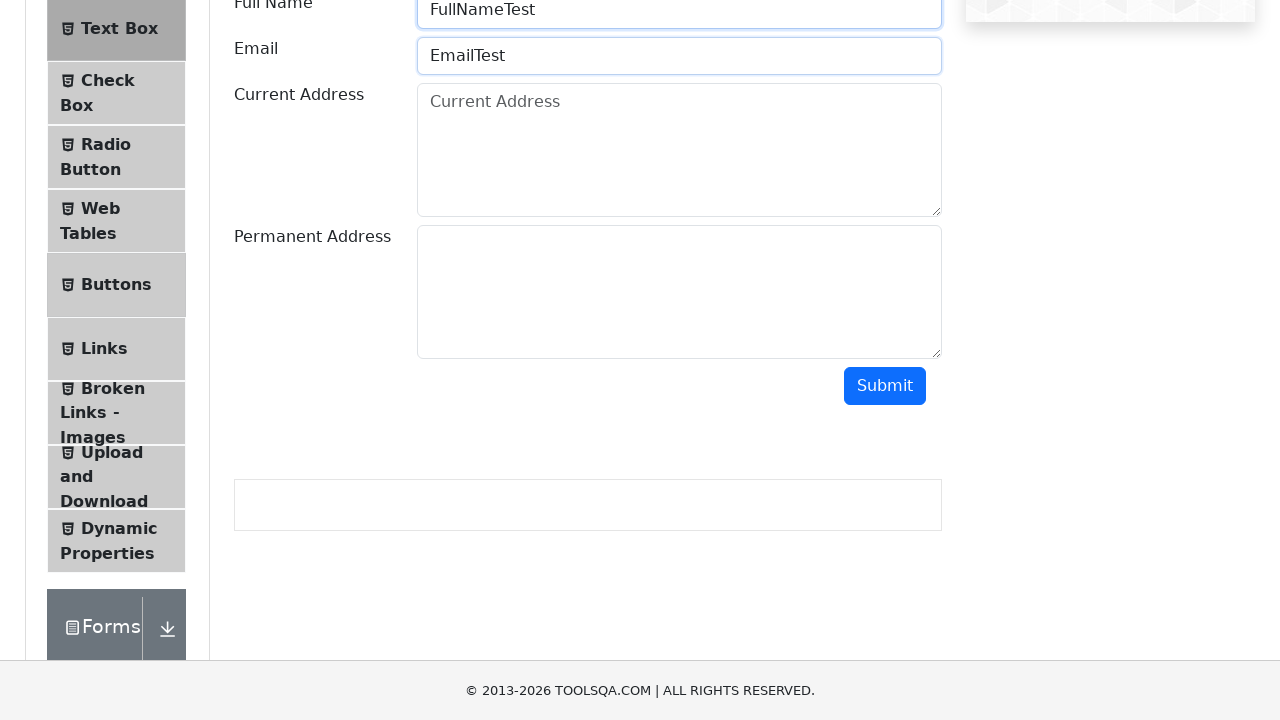

Clicked submit button (invalid email attempt 1) at (885, 386) on #submit
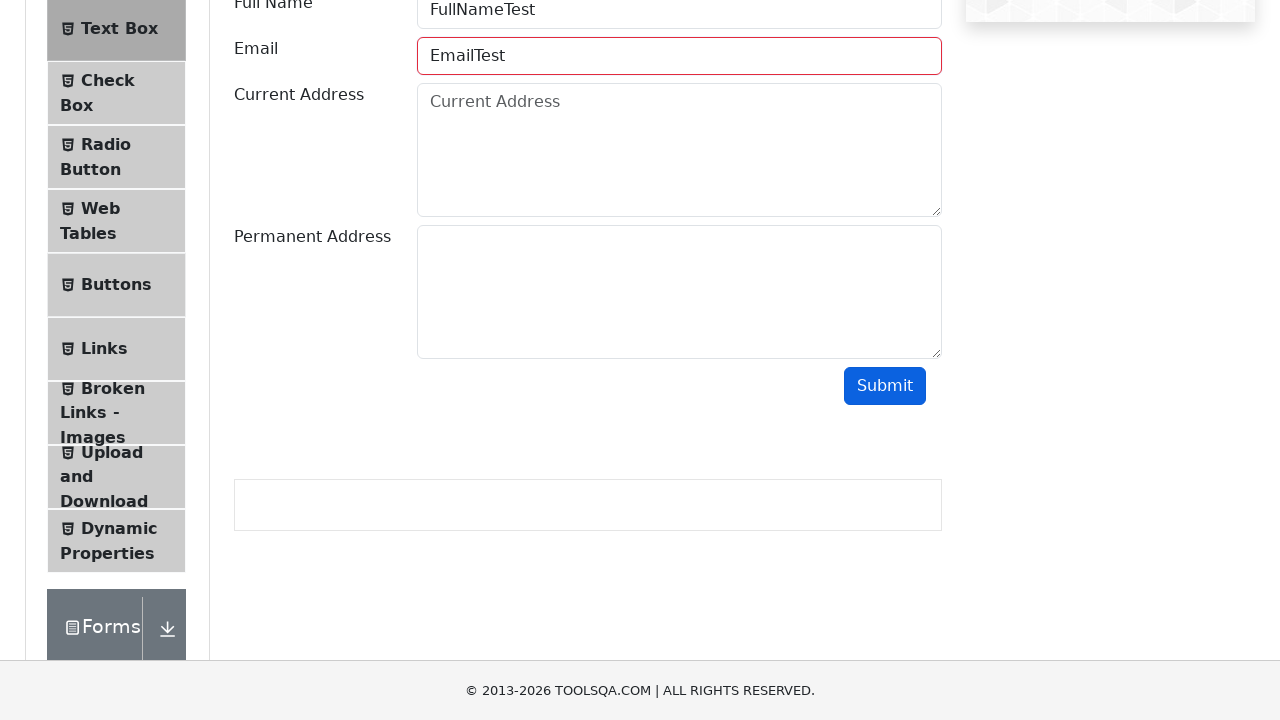

Cleared and filled email field with 'EmailTest@' on #userEmail
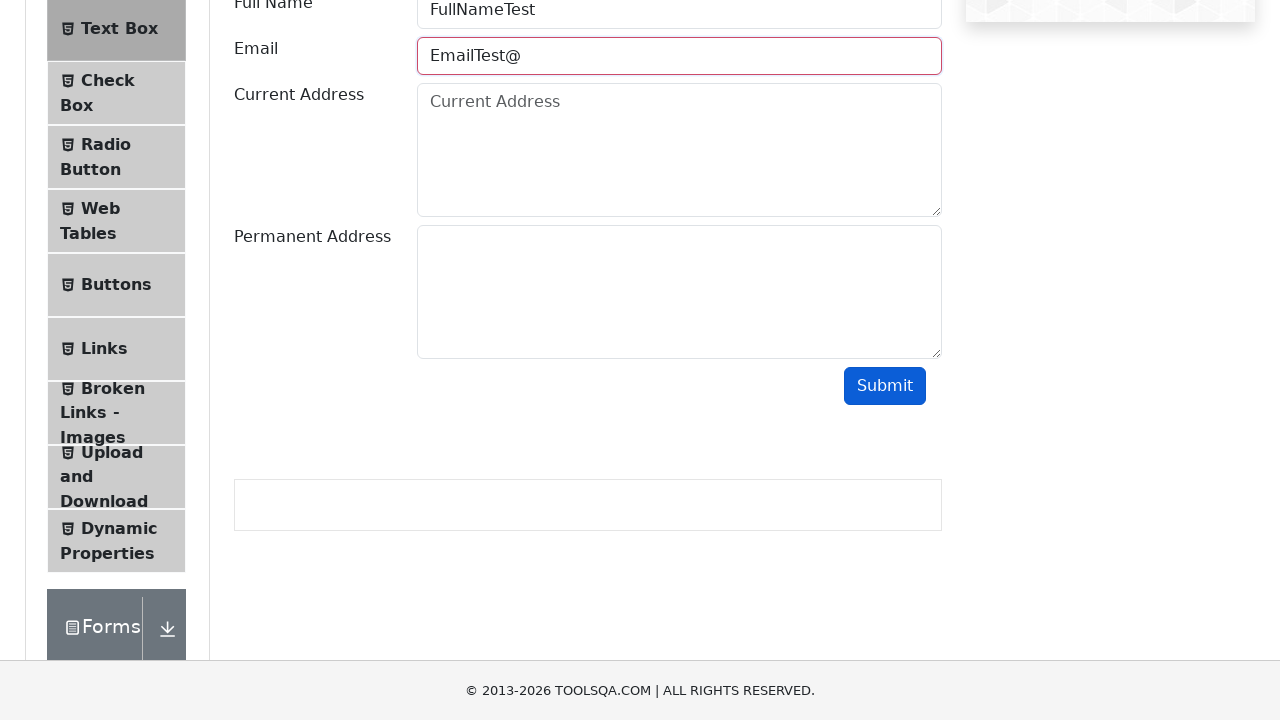

Clicked submit button (invalid email attempt 2) at (885, 386) on #submit
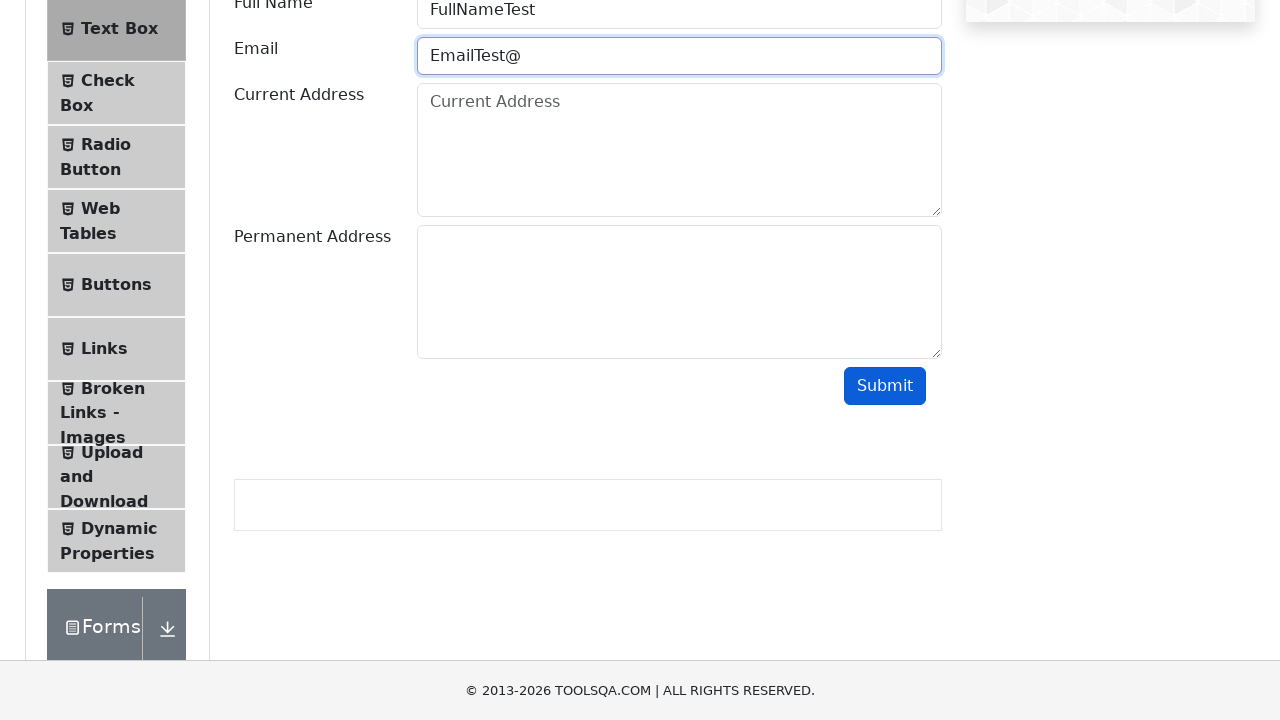

Cleared and filled email field with 'EmailTest@Test' on #userEmail
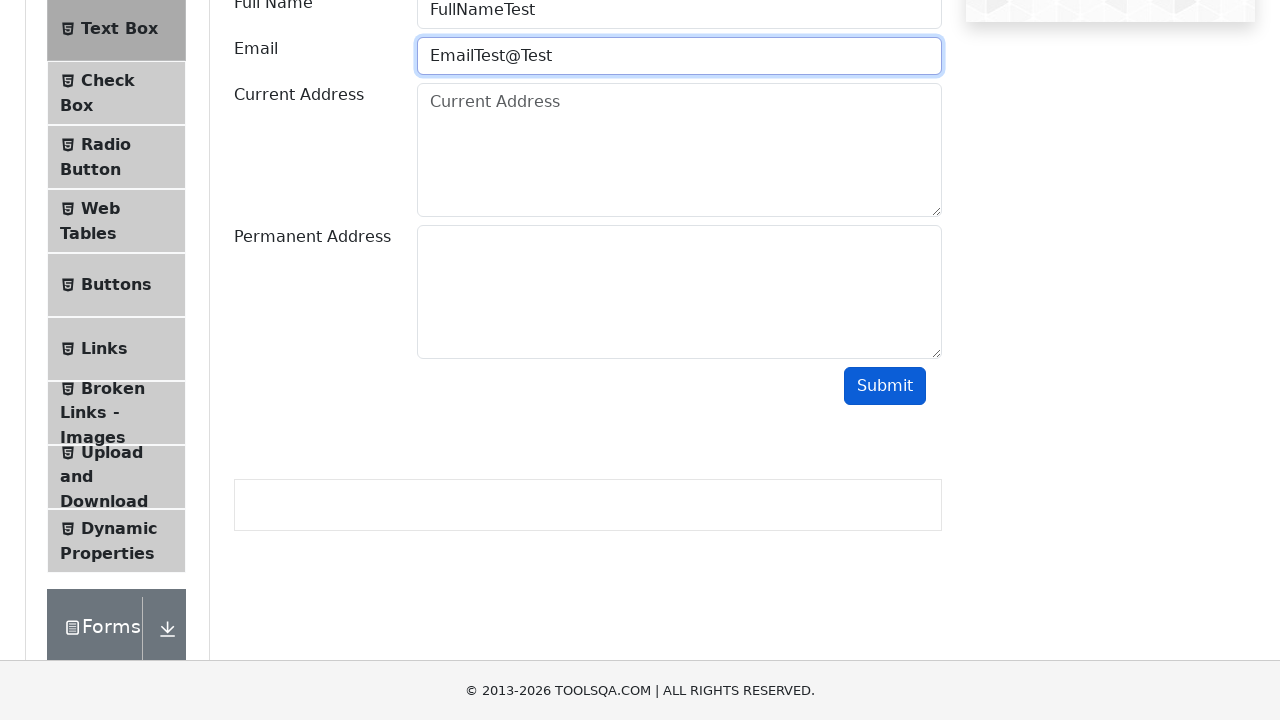

Clicked submit button (invalid email attempt 3) at (885, 386) on #submit
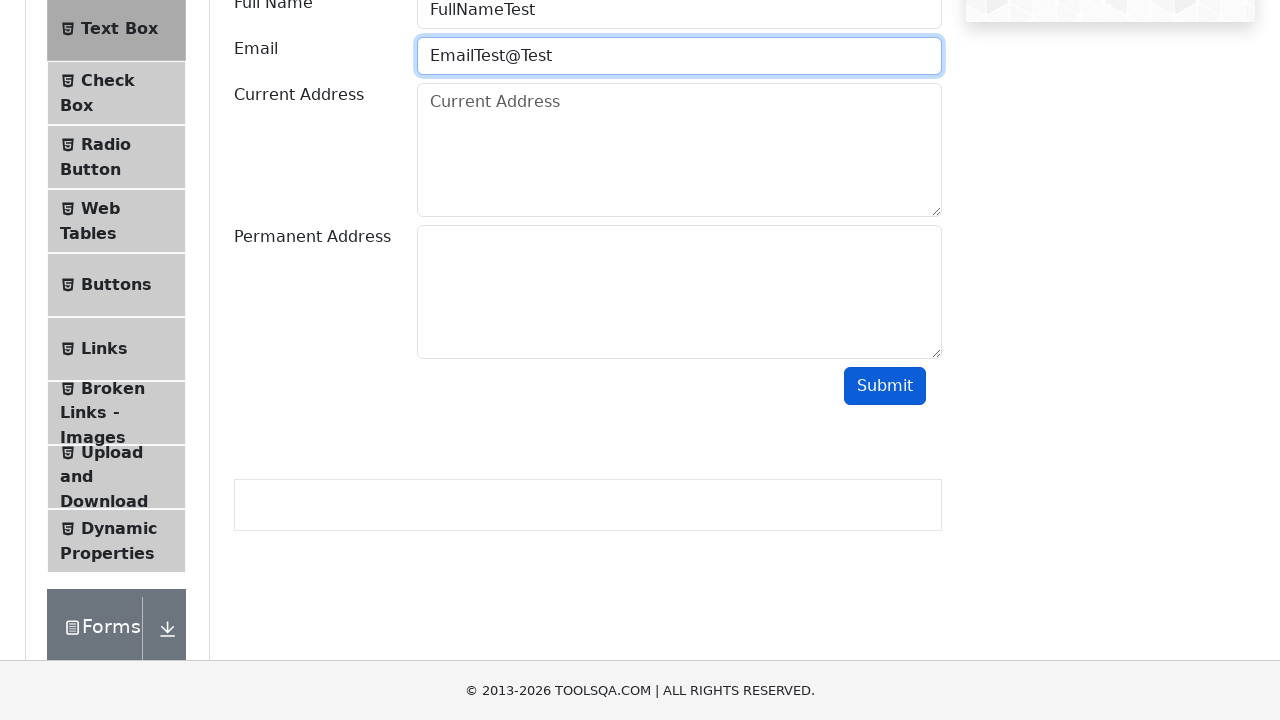

Cleared and filled email field with valid email 'EmailTest@Test.com' on #userEmail
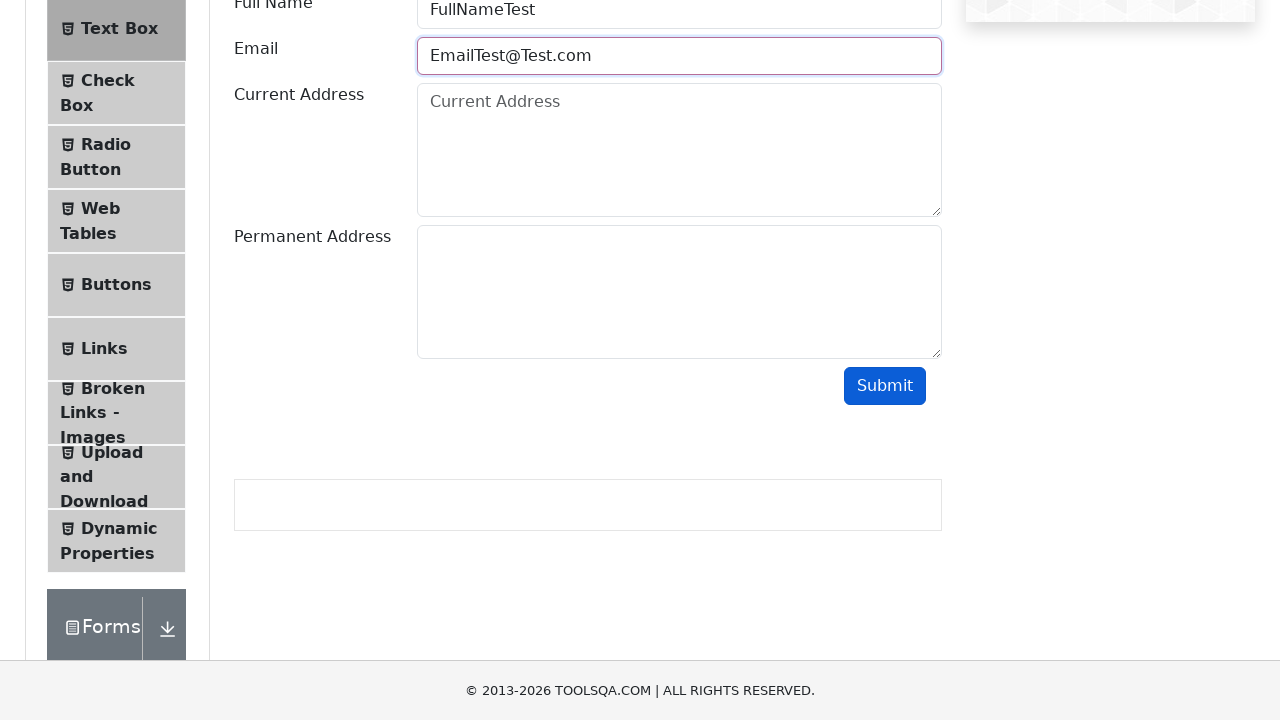

Filled current address field with 'CurrentAddressTest' on #currentAddress
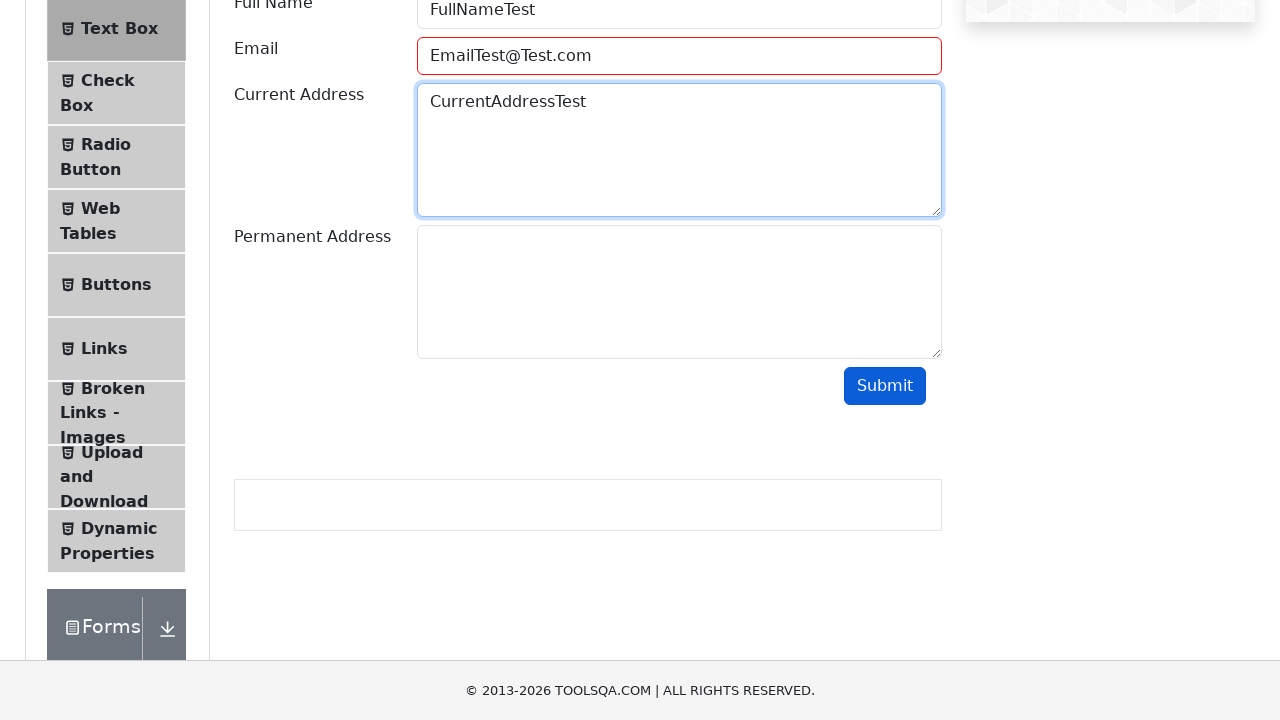

Filled permanent address field with 'PermanentAddressTest' on #permanentAddress
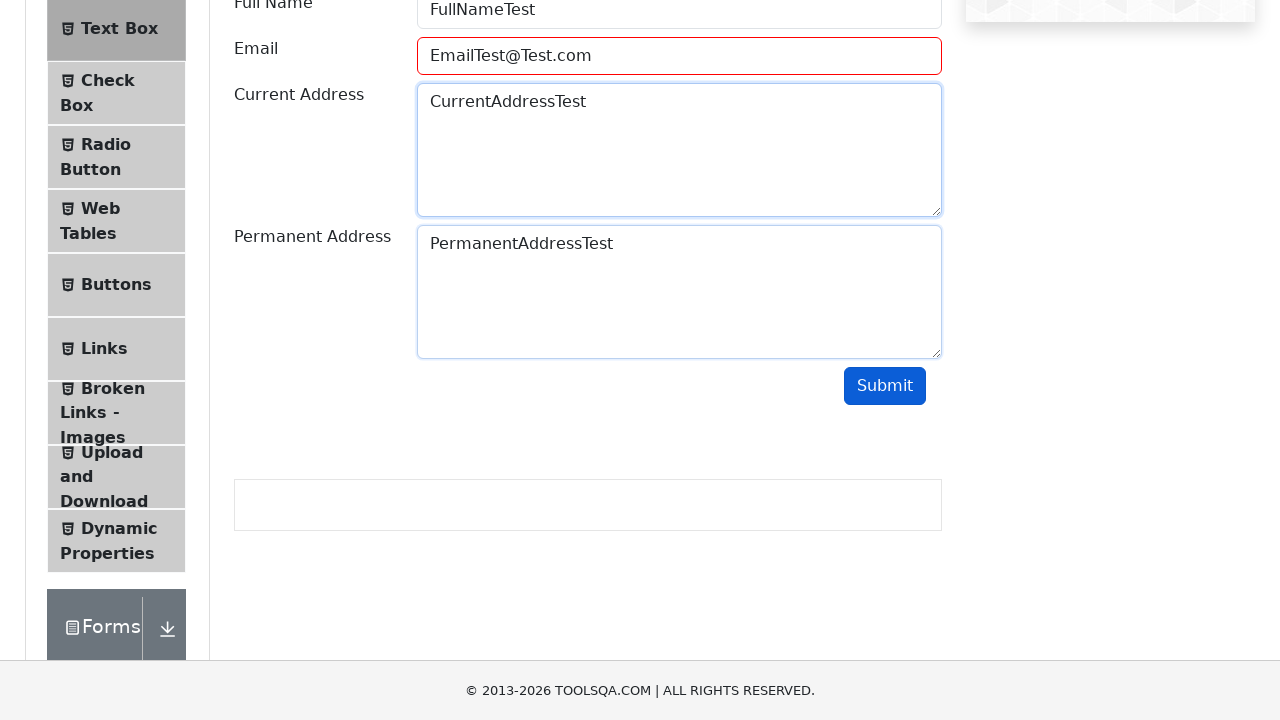

Clicked submit button with all form fields completed at (885, 386) on #submit
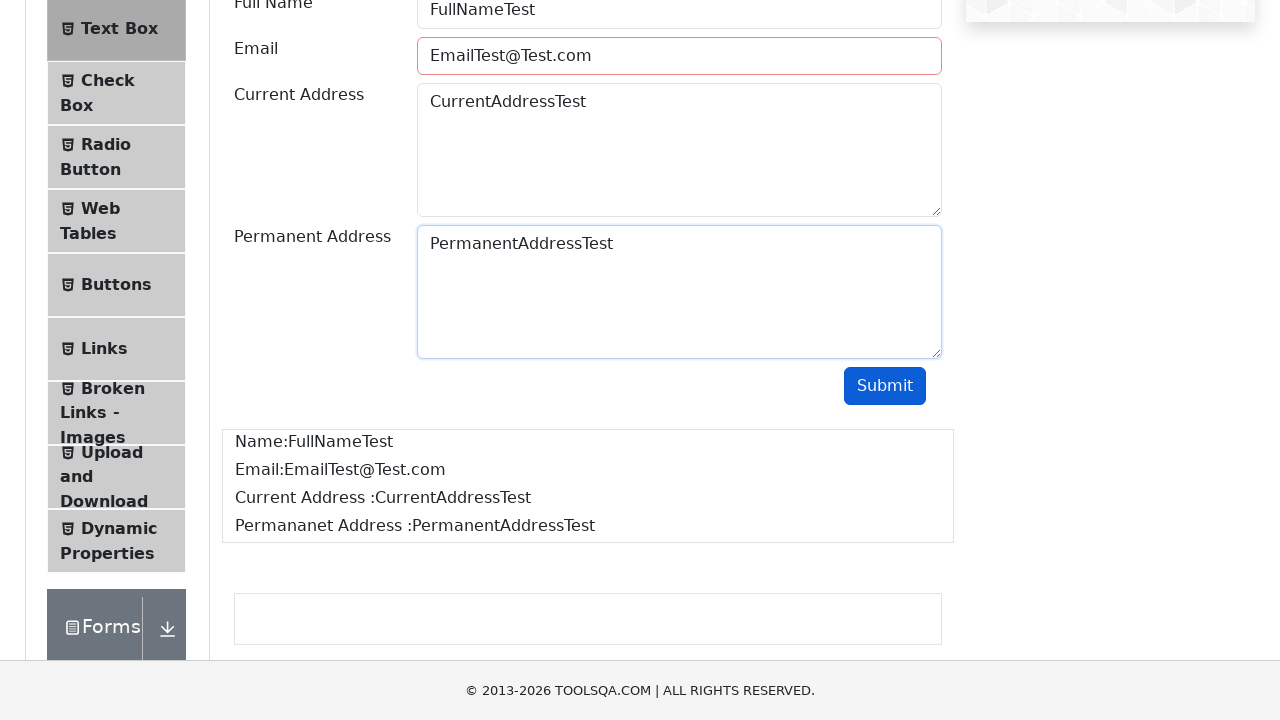

Form output section loaded after successful submission
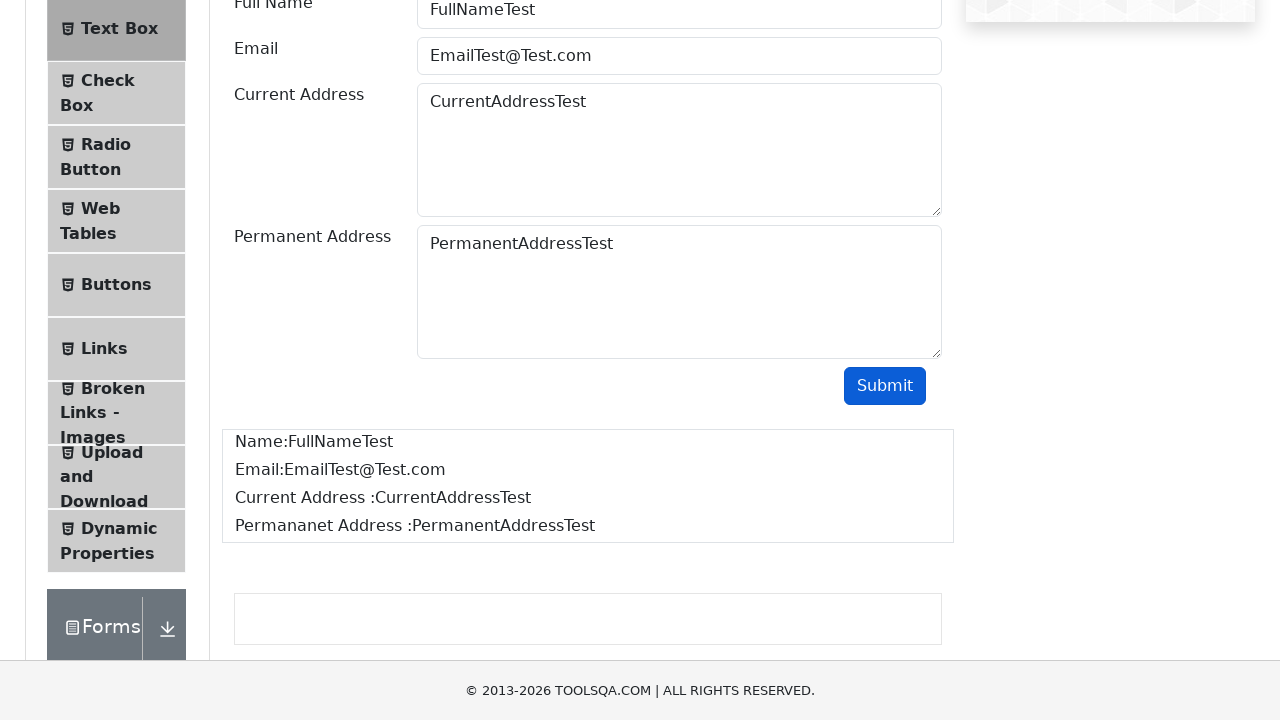

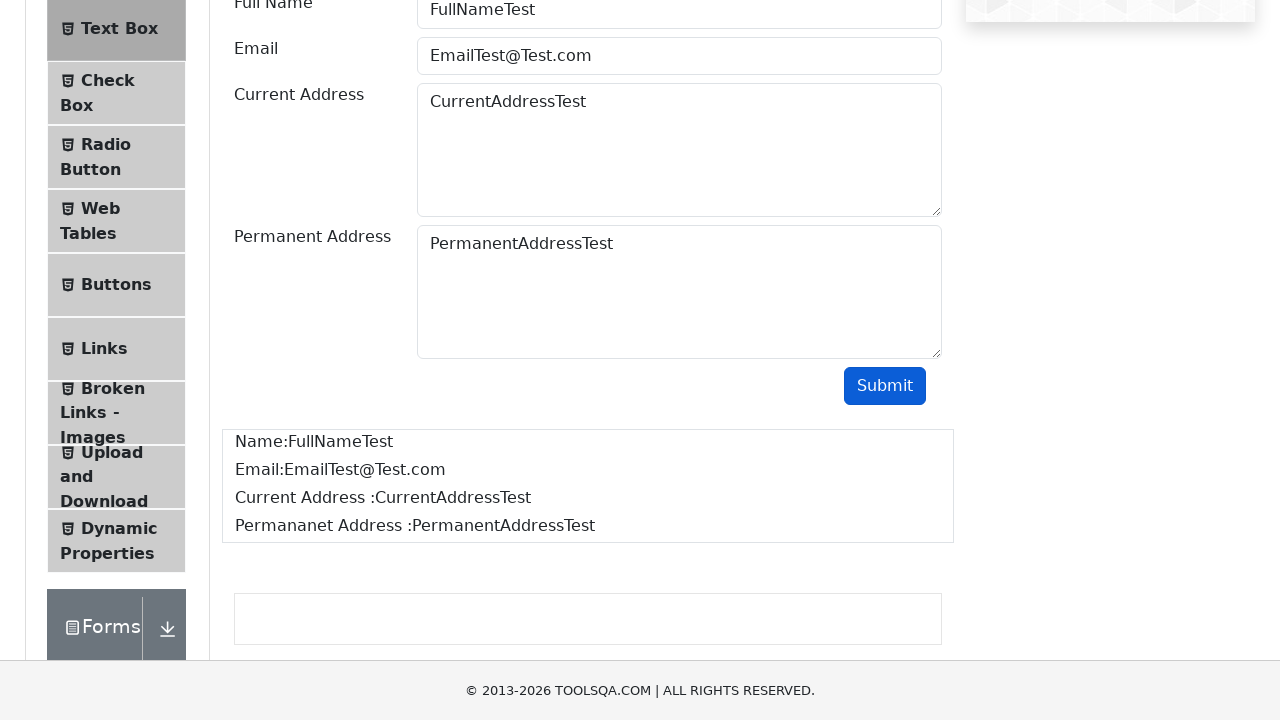